Tests registration form by filling in first name, last name, and email fields, then submitting and verifying success message

Starting URL: http://suninjuly.github.io/registration1.html

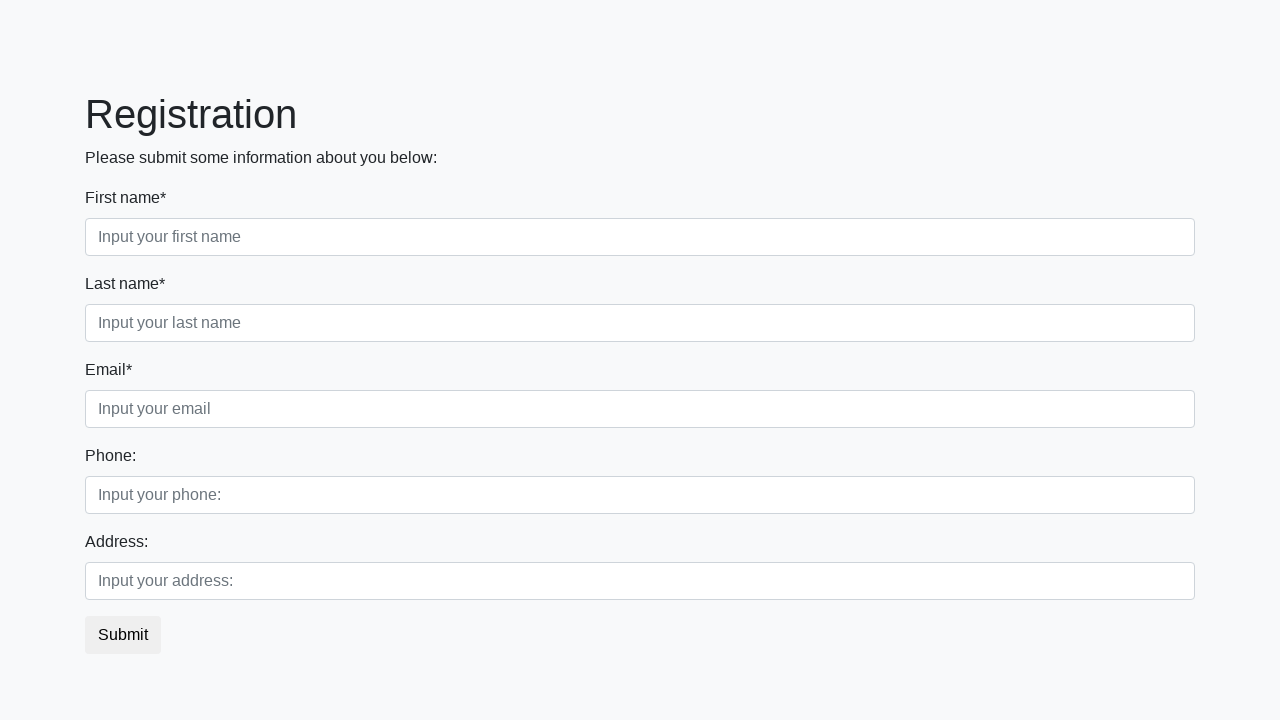

Filled first name field with 'Kekich' on .first_block input.first
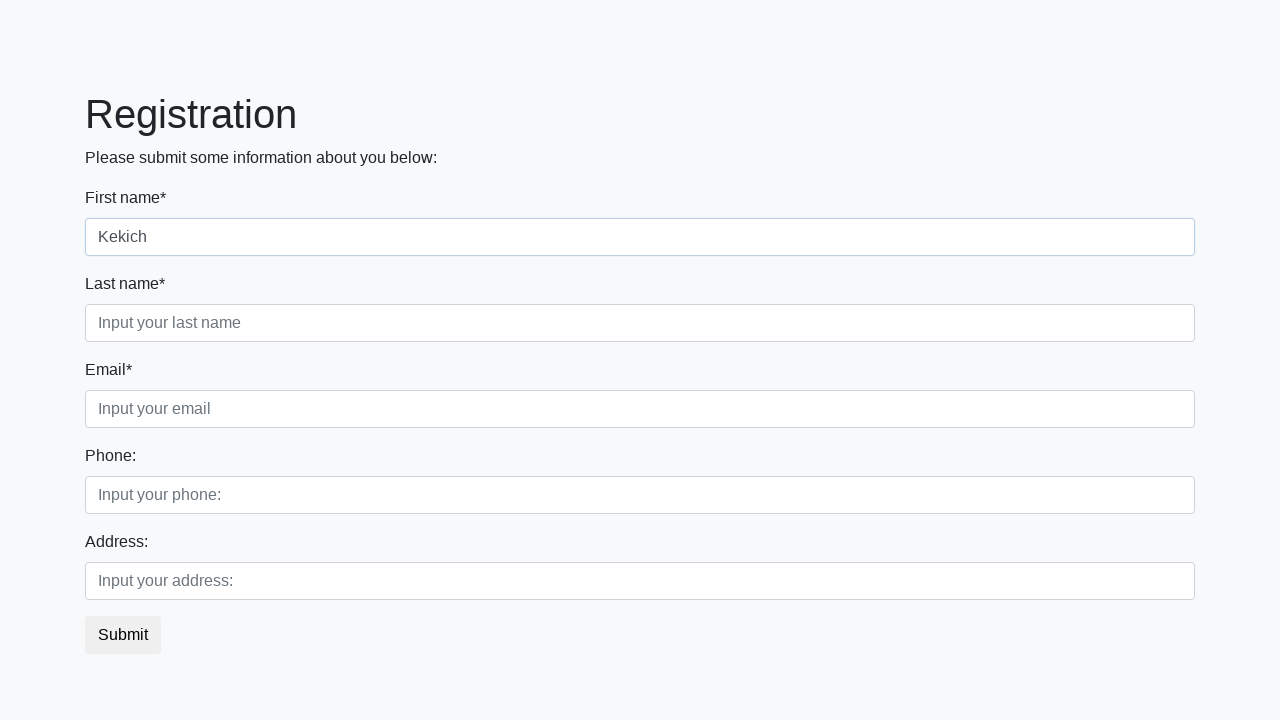

Filled last name field with 'Lol' on .first_block input.second
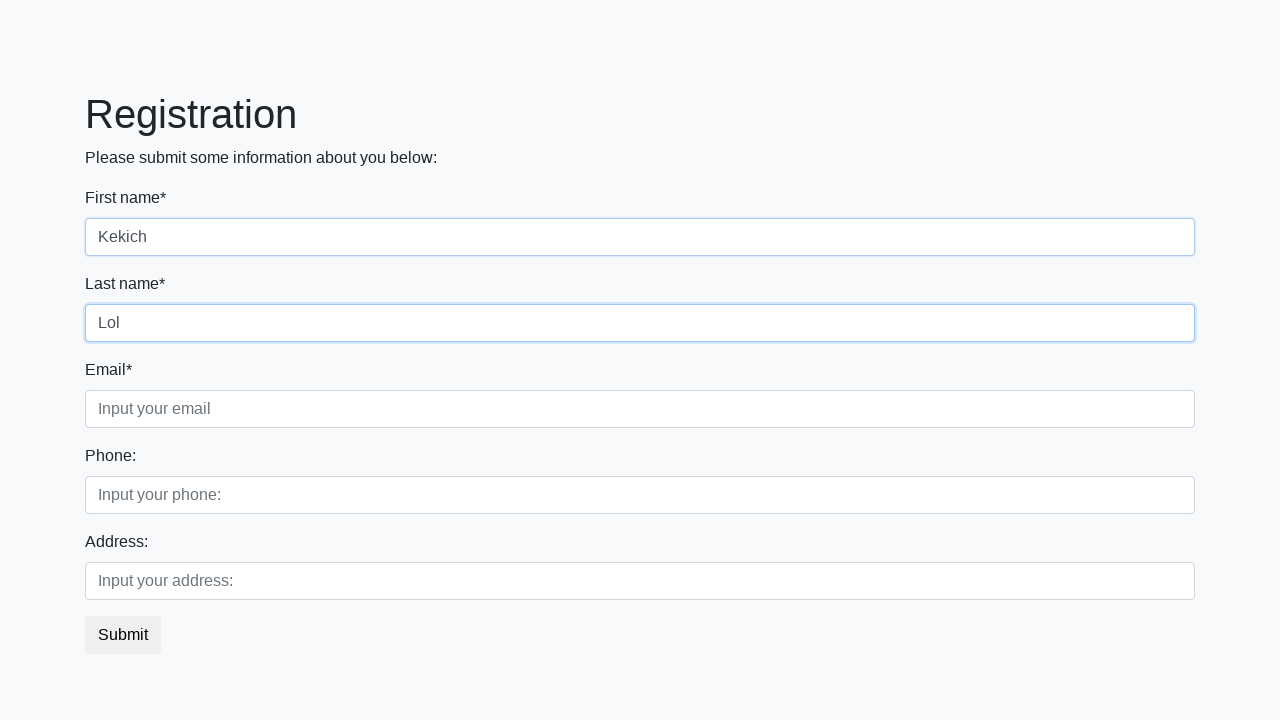

Filled email field with 'test@example.com' on .first_block input.third
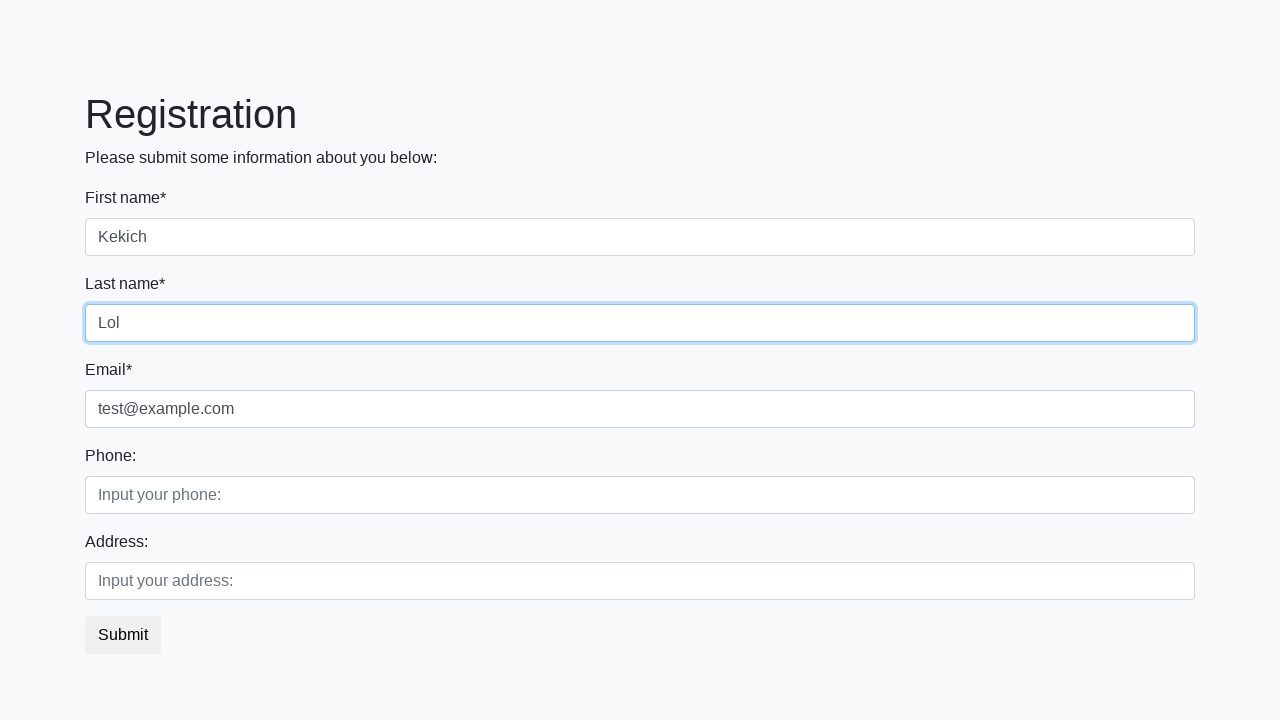

Clicked submit button to register at (123, 635) on button[type='submit']
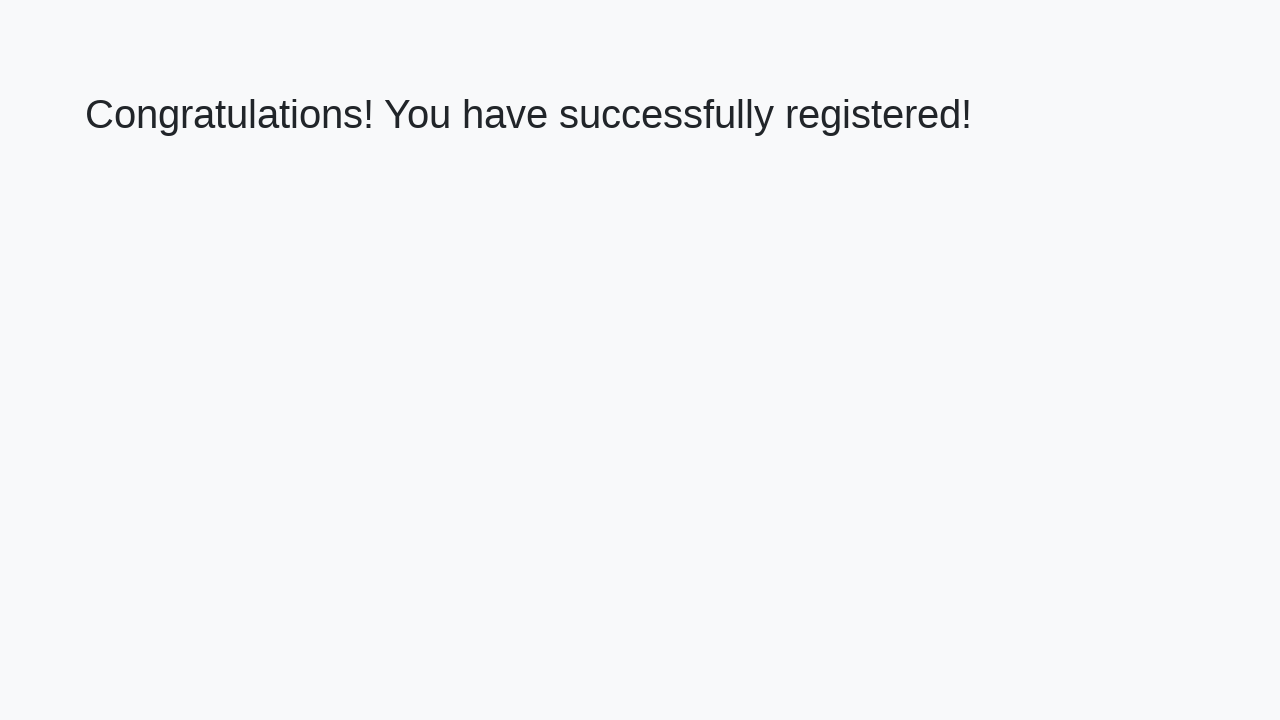

Waited for success page heading to load
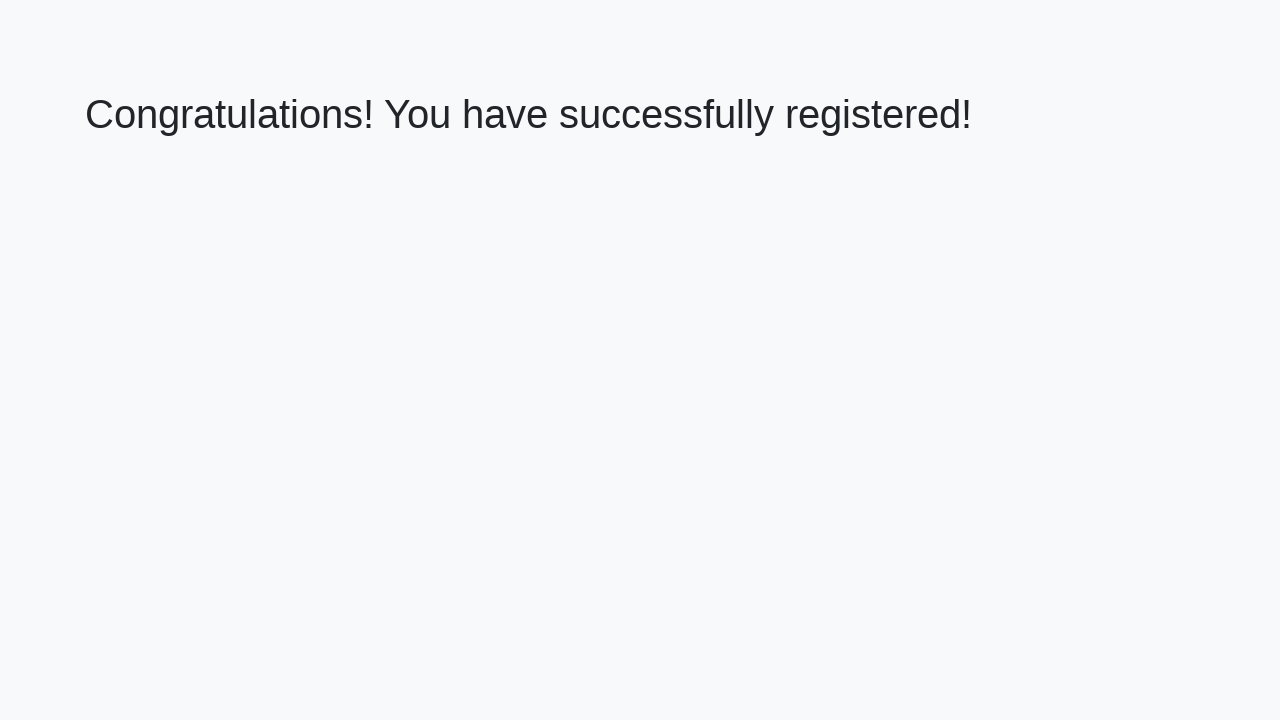

Retrieved success message text from heading
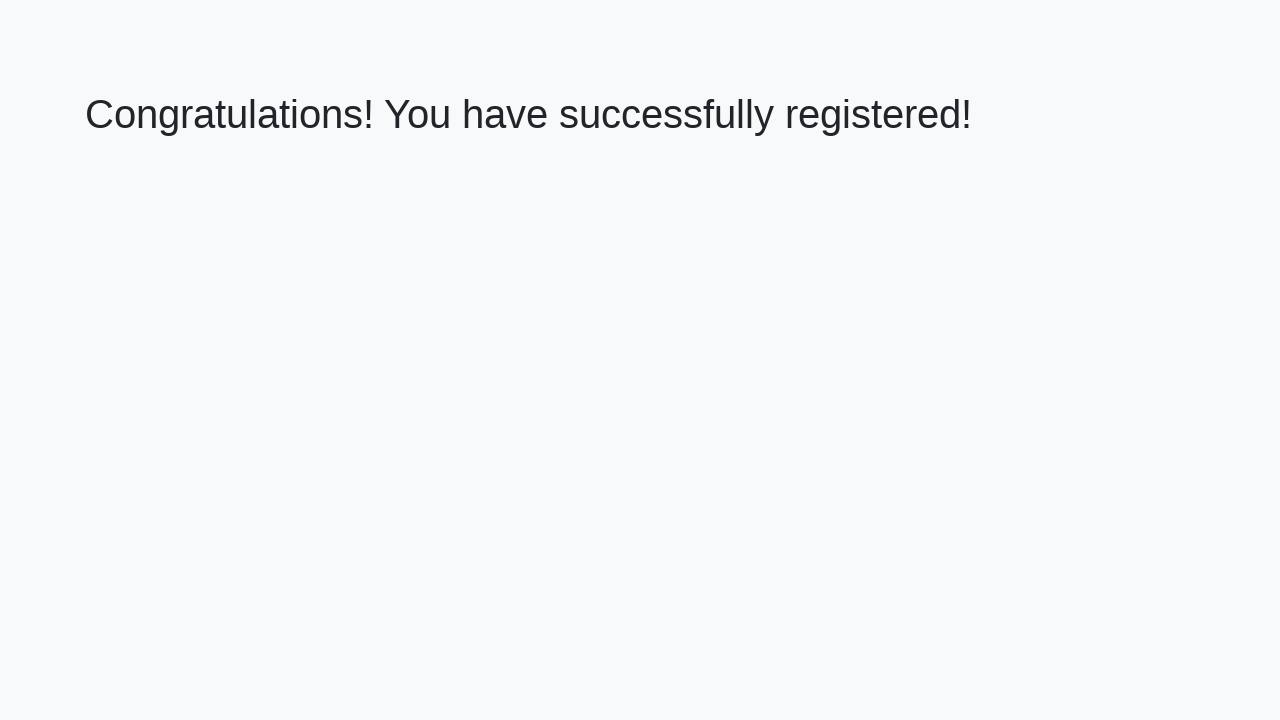

Verified success message: 'Congratulations! You have successfully registered!'
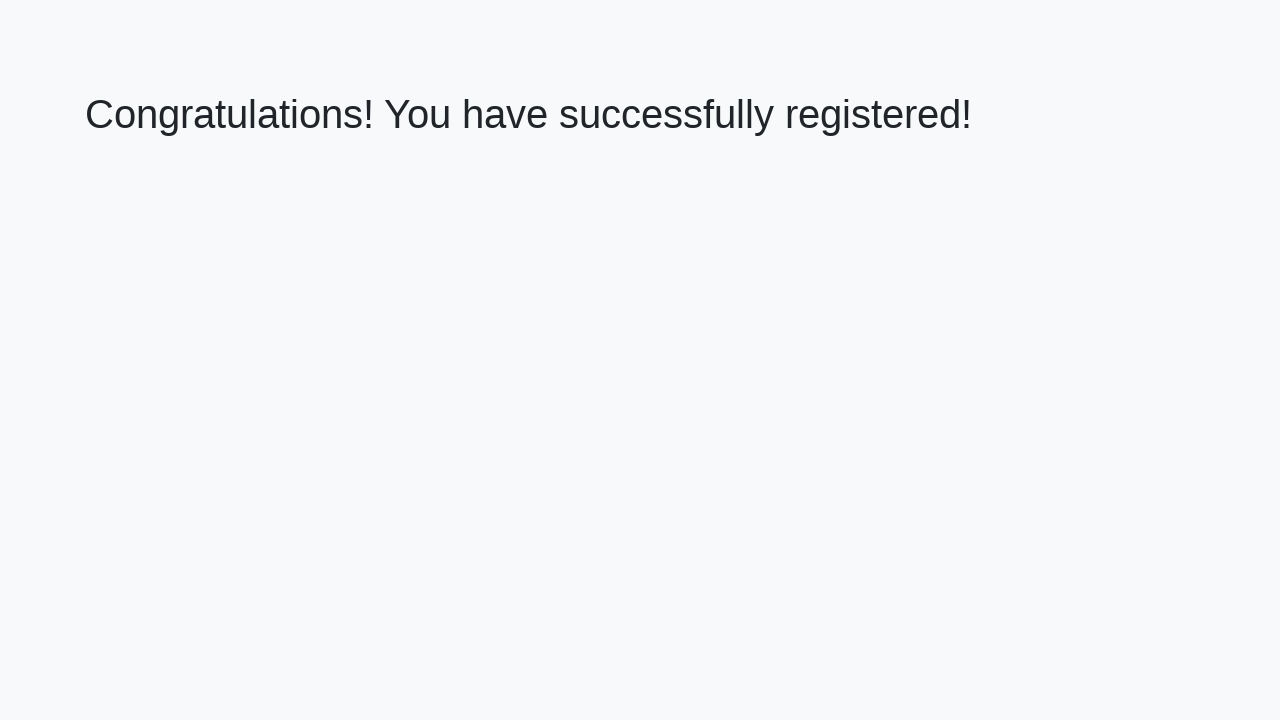

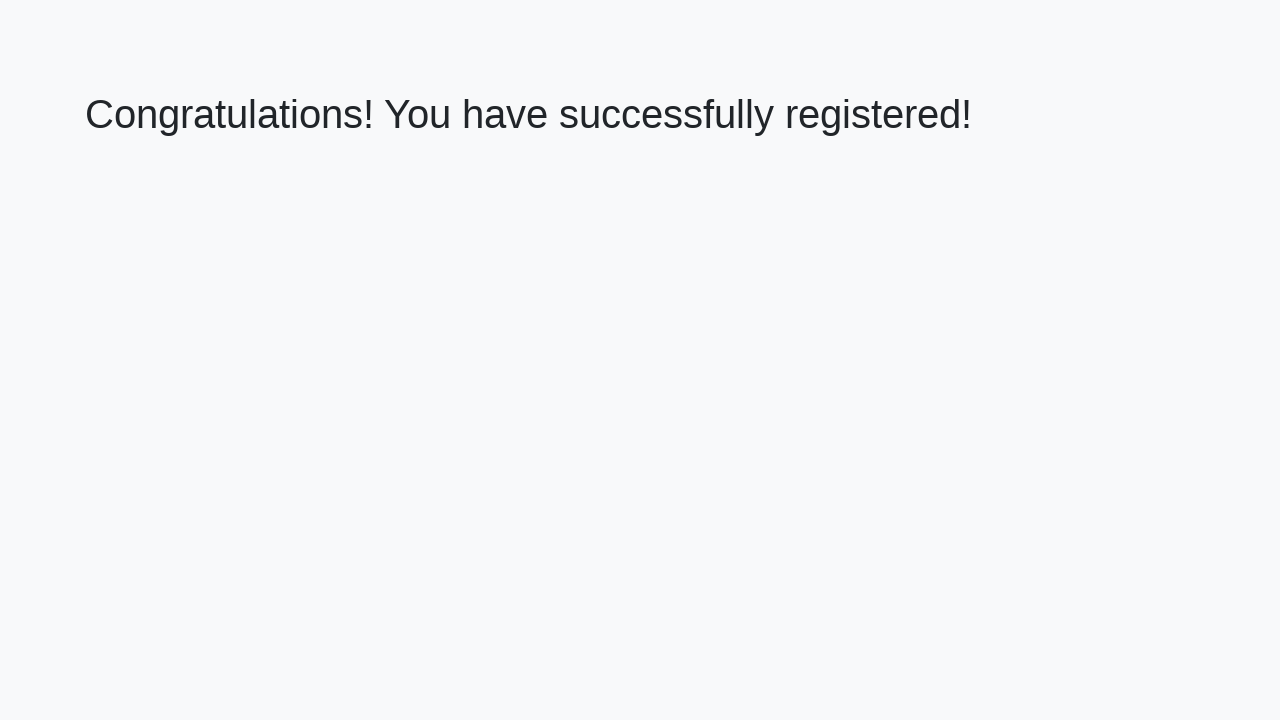